Tests the search functionality on python.org by clicking the search field, entering a search term, and submitting the search form, then verifying results appear.

Starting URL: https://www.python.org

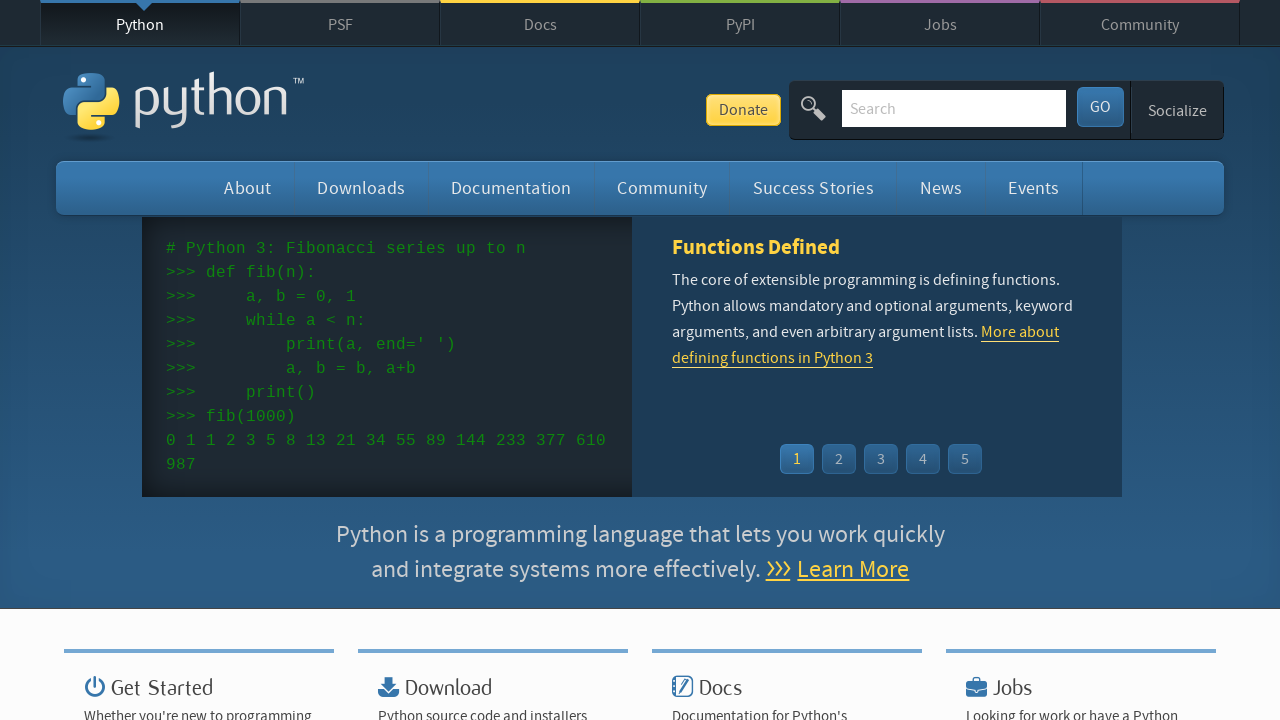

Clicked on the search field at (954, 108) on #id-search-field
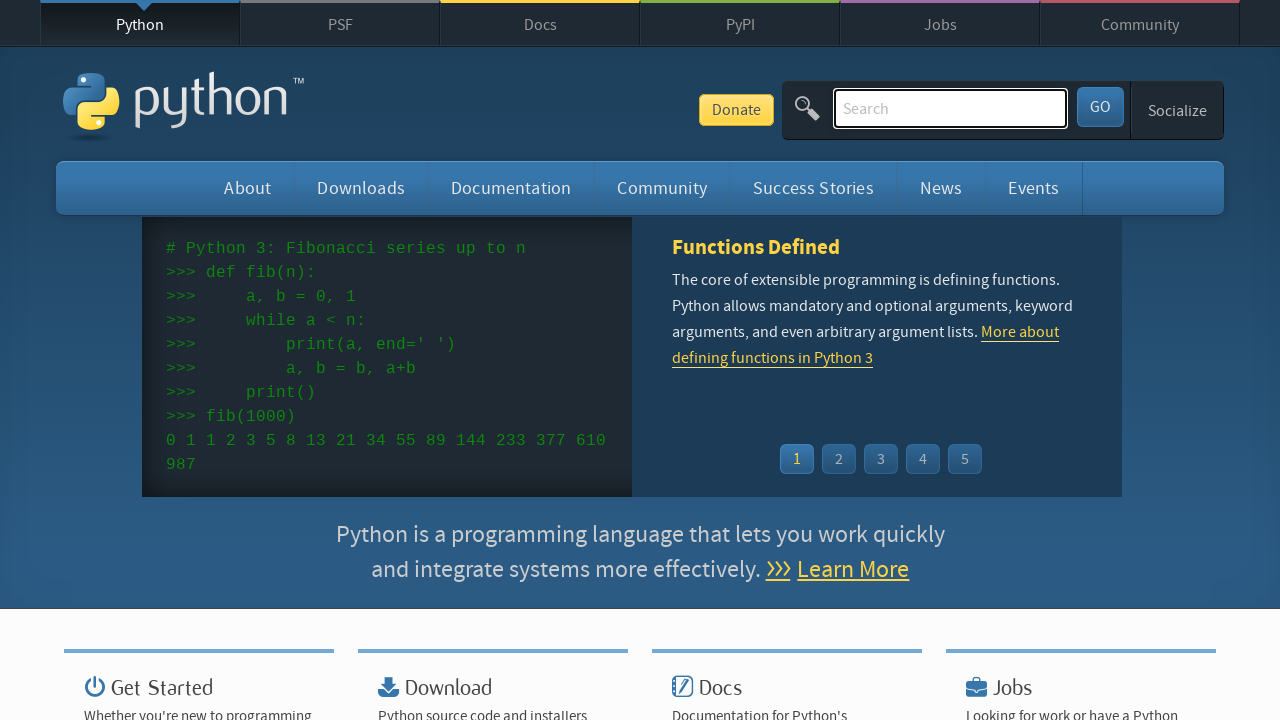

Entered search term 'tasting' into search field on #id-search-field
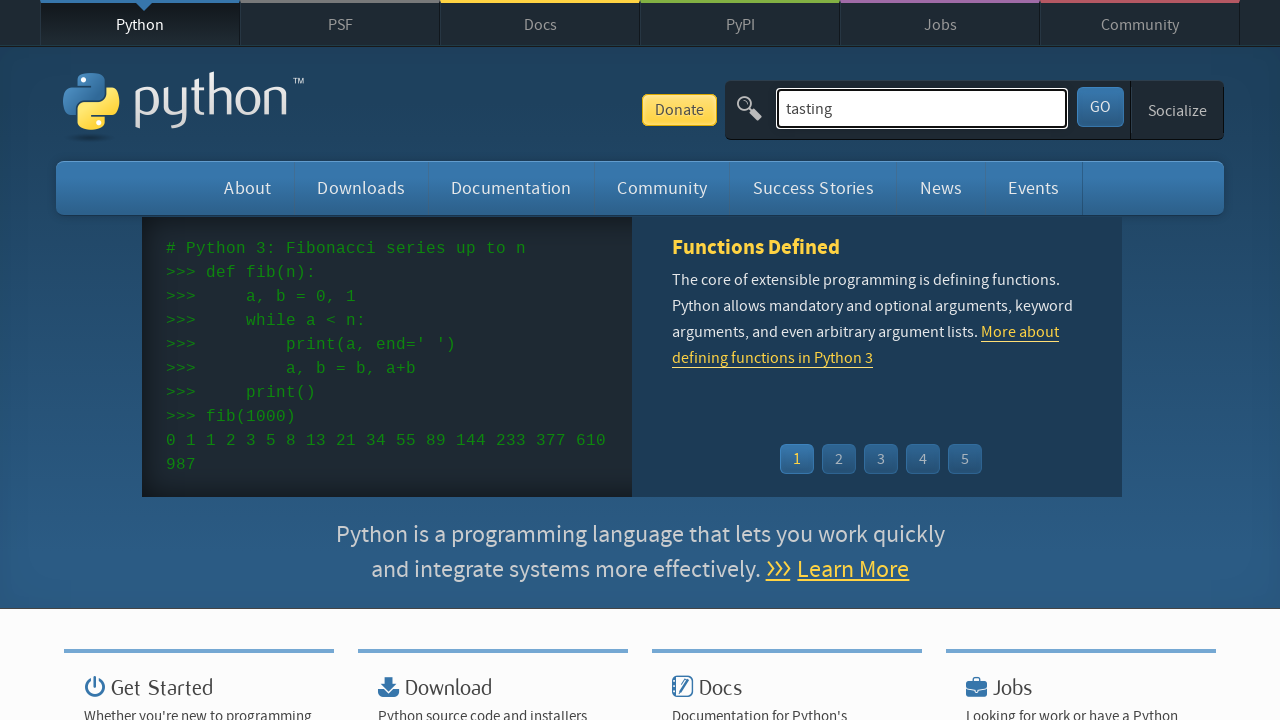

Clicked the submit button to execute search at (1100, 107) on #submit
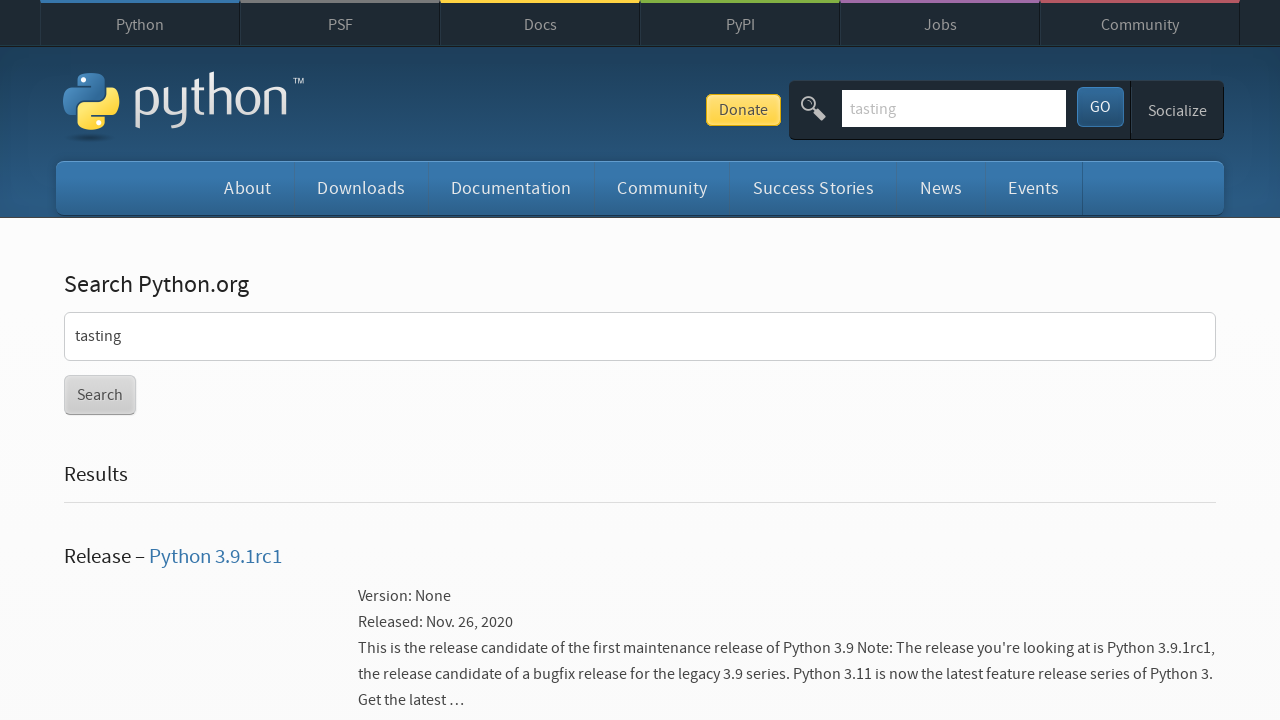

Search results loaded and verified
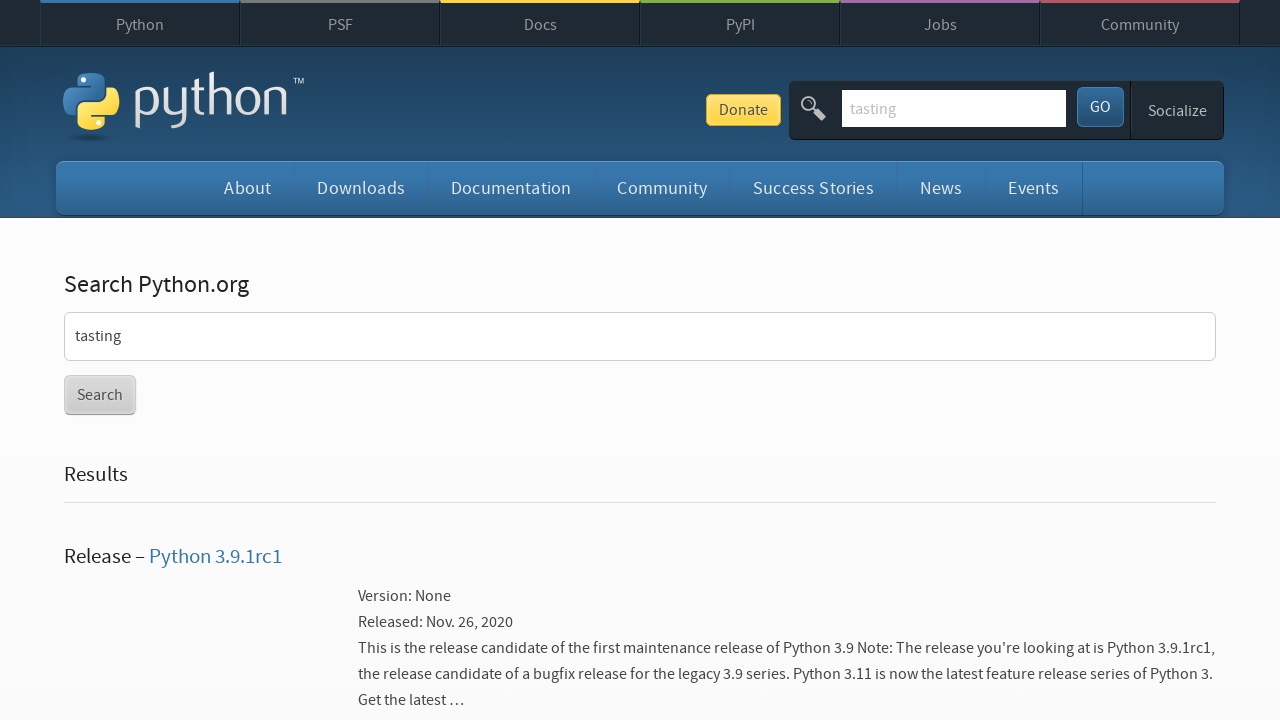

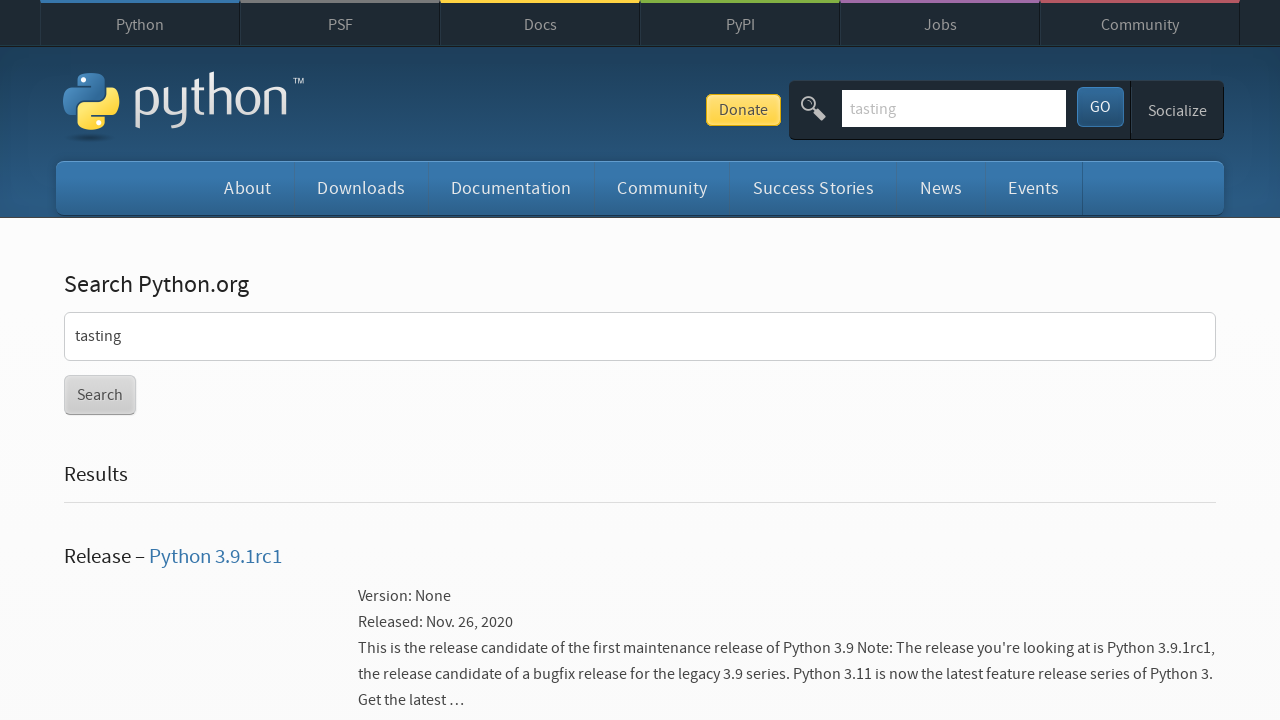